Tests clicking on the "Elemental Selenium" link which opens a new window, then verifies the heading text on the new page is visible and contains "Elemental Selenium".

Starting URL: https://the-internet.herokuapp.com/iframe

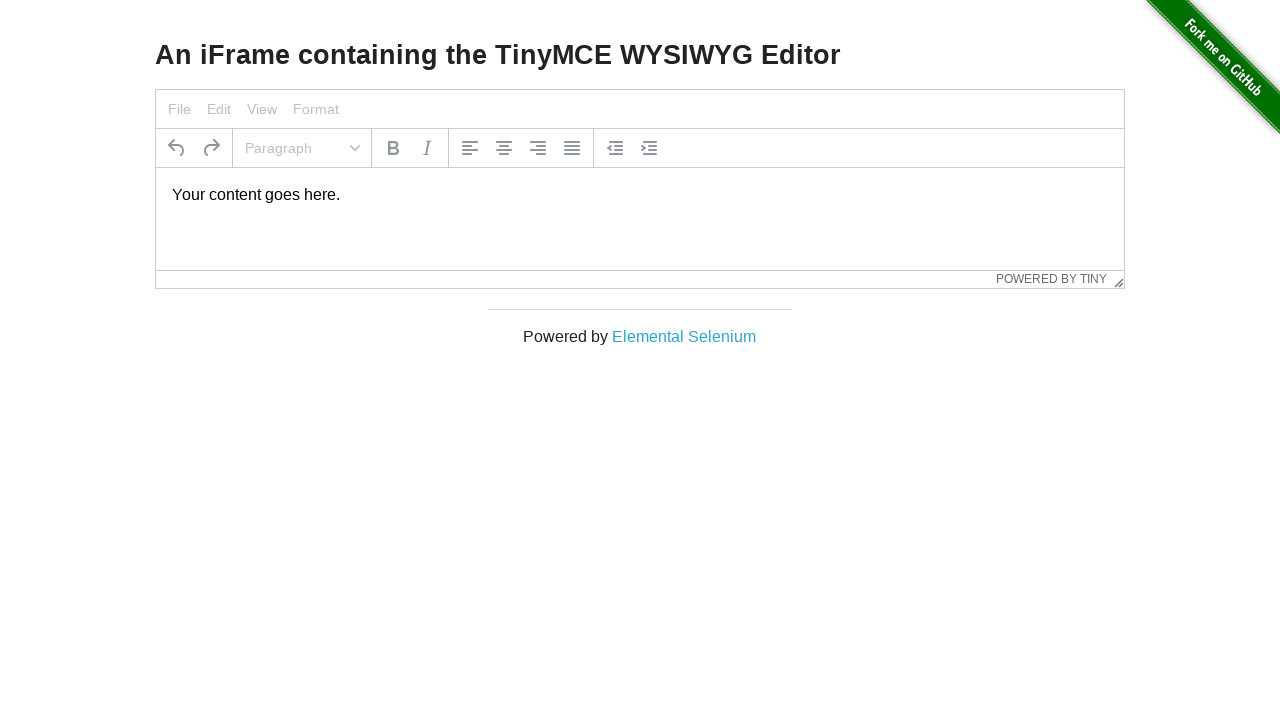

Clicked 'Elemental Selenium' link to open new window at (684, 336) on text=Elemental Selenium
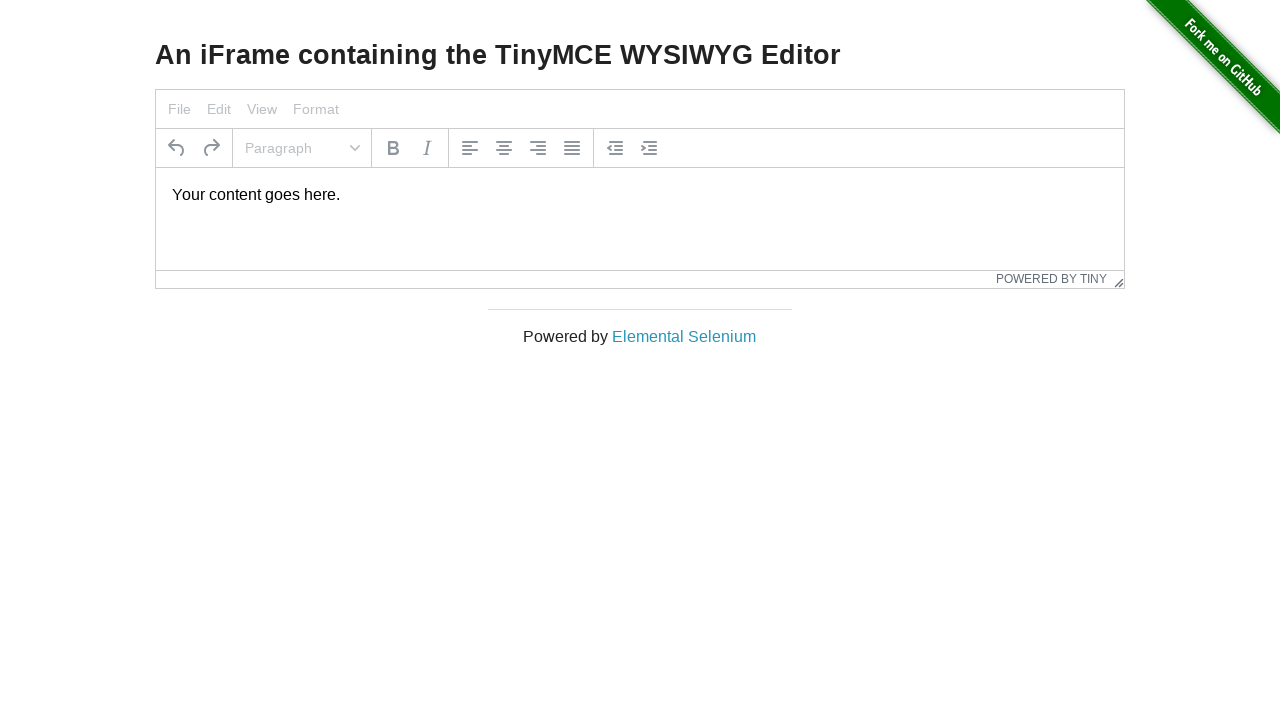

New page opened and captured
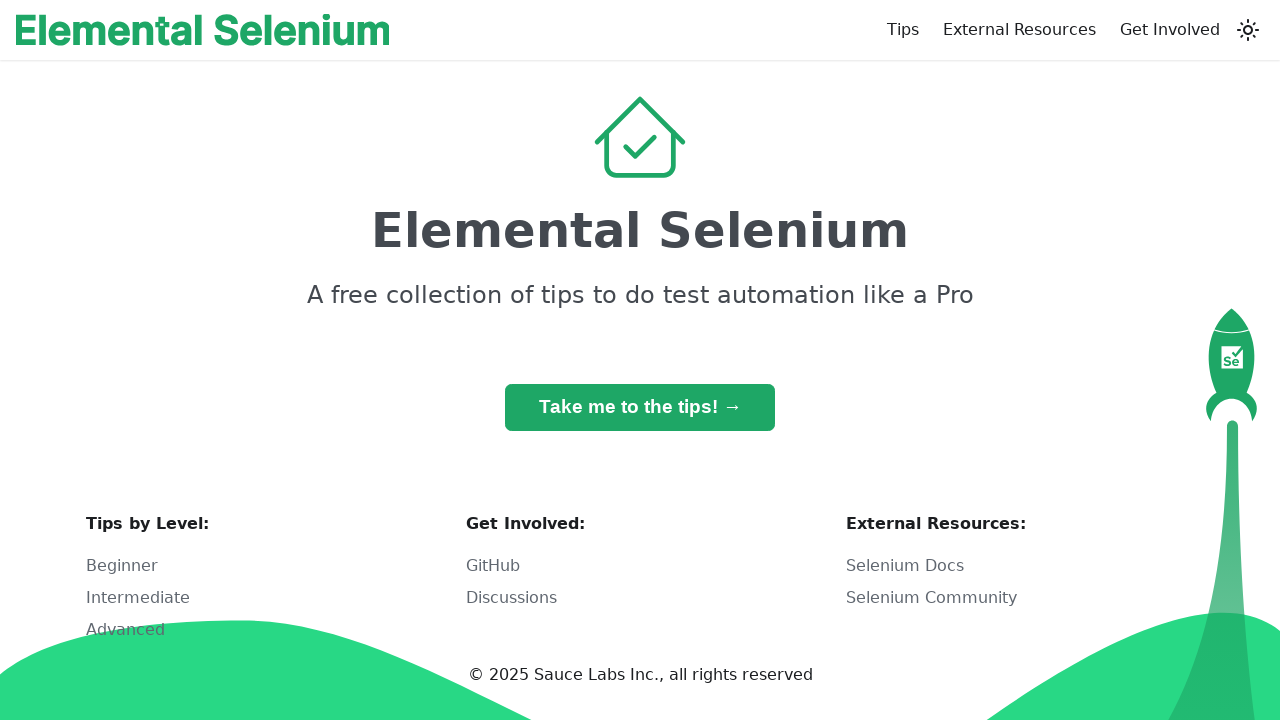

New page finished loading
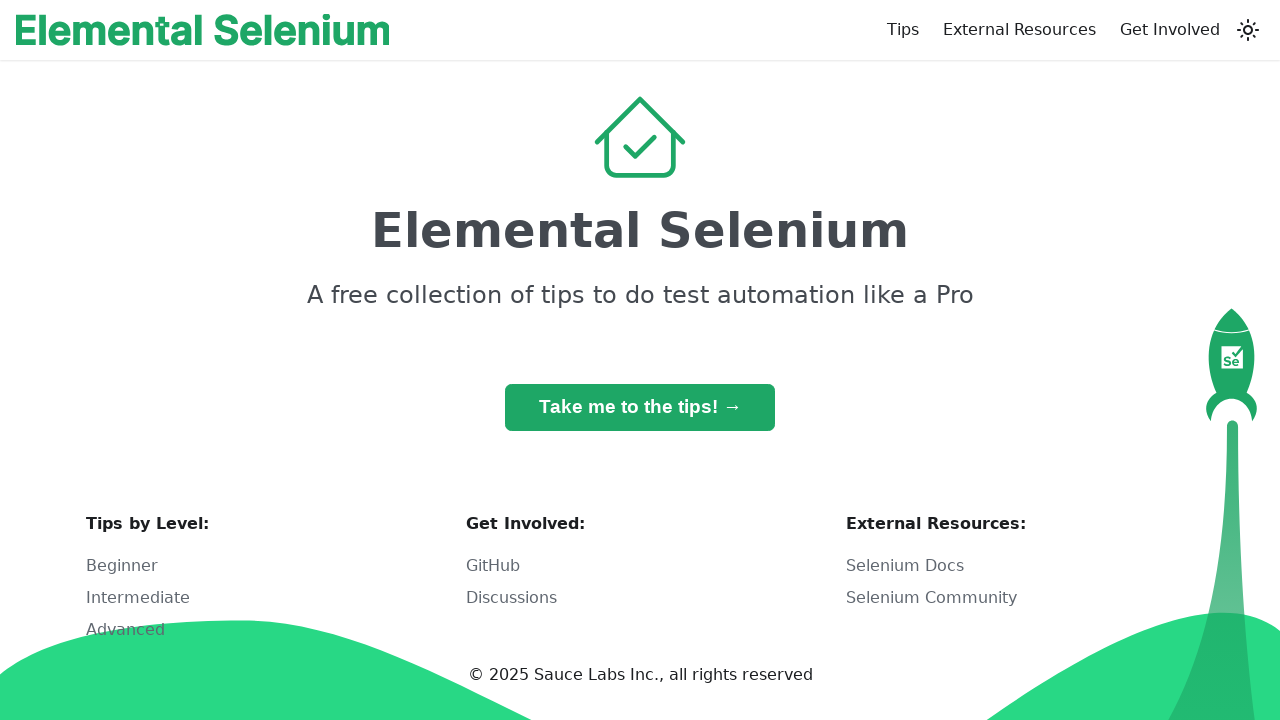

H1 heading is visible on new page
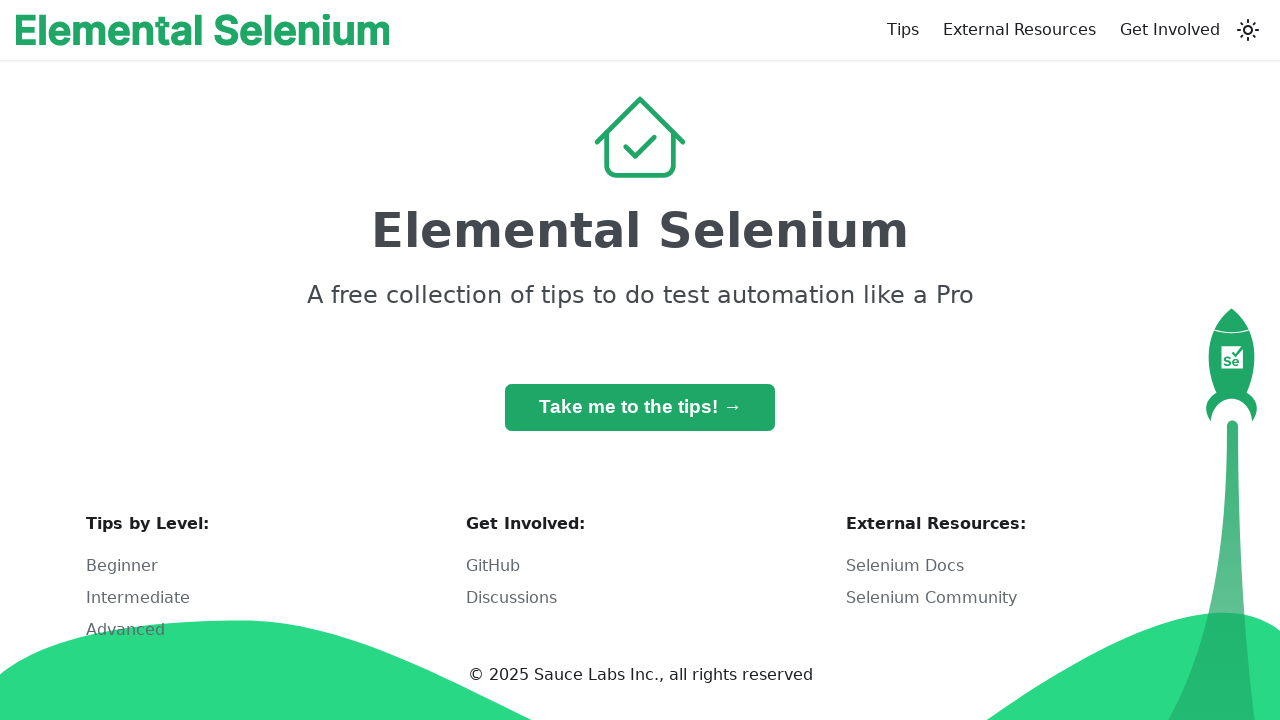

Verified h1 heading is visible
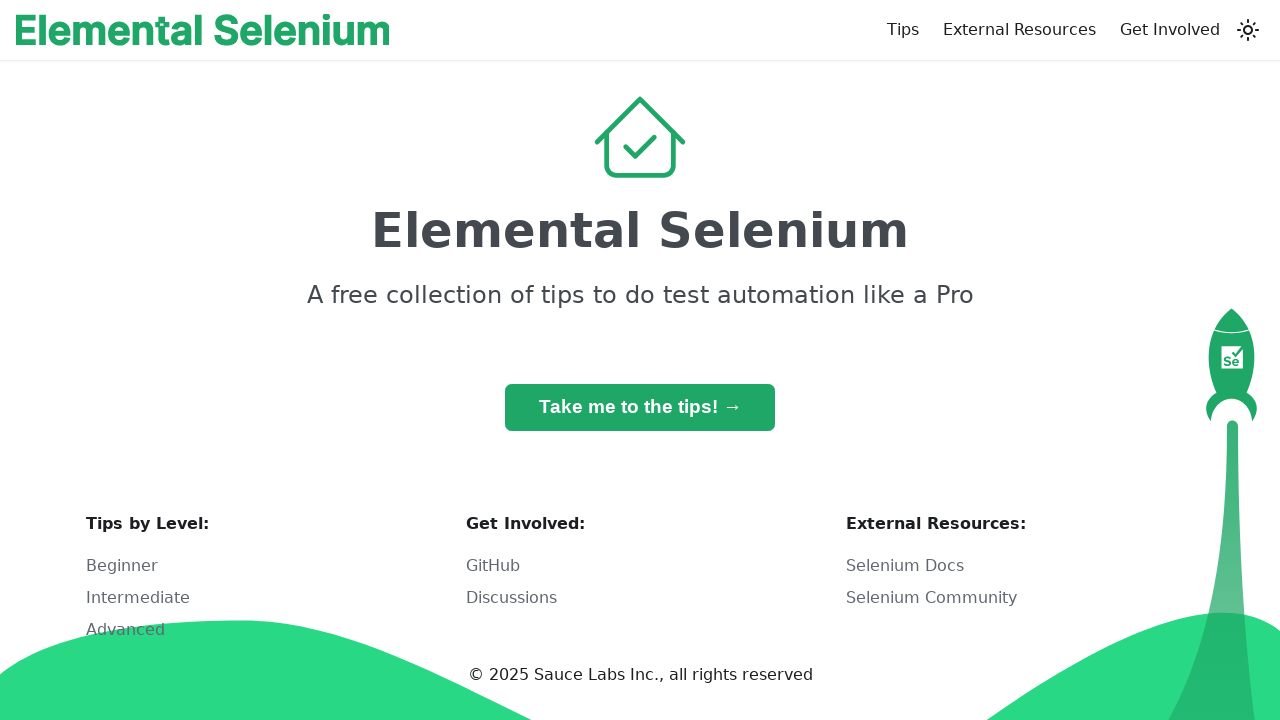

Verified heading text contains 'Elemental Selenium'
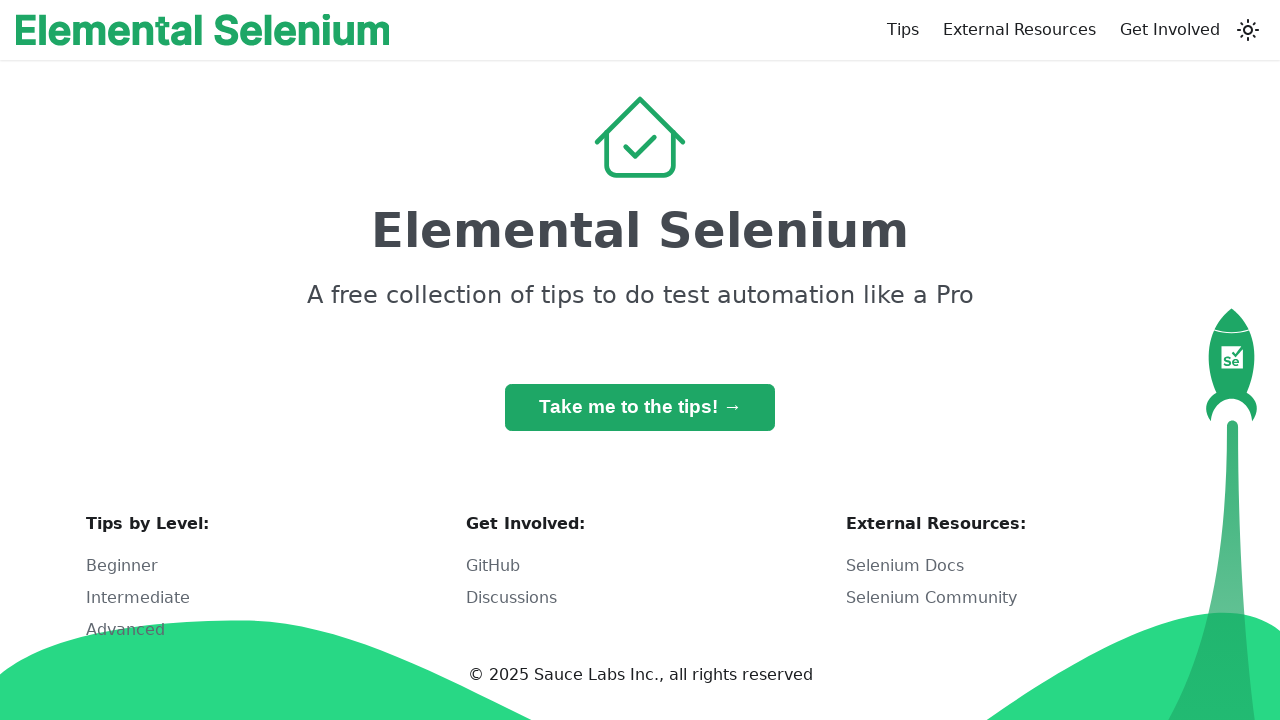

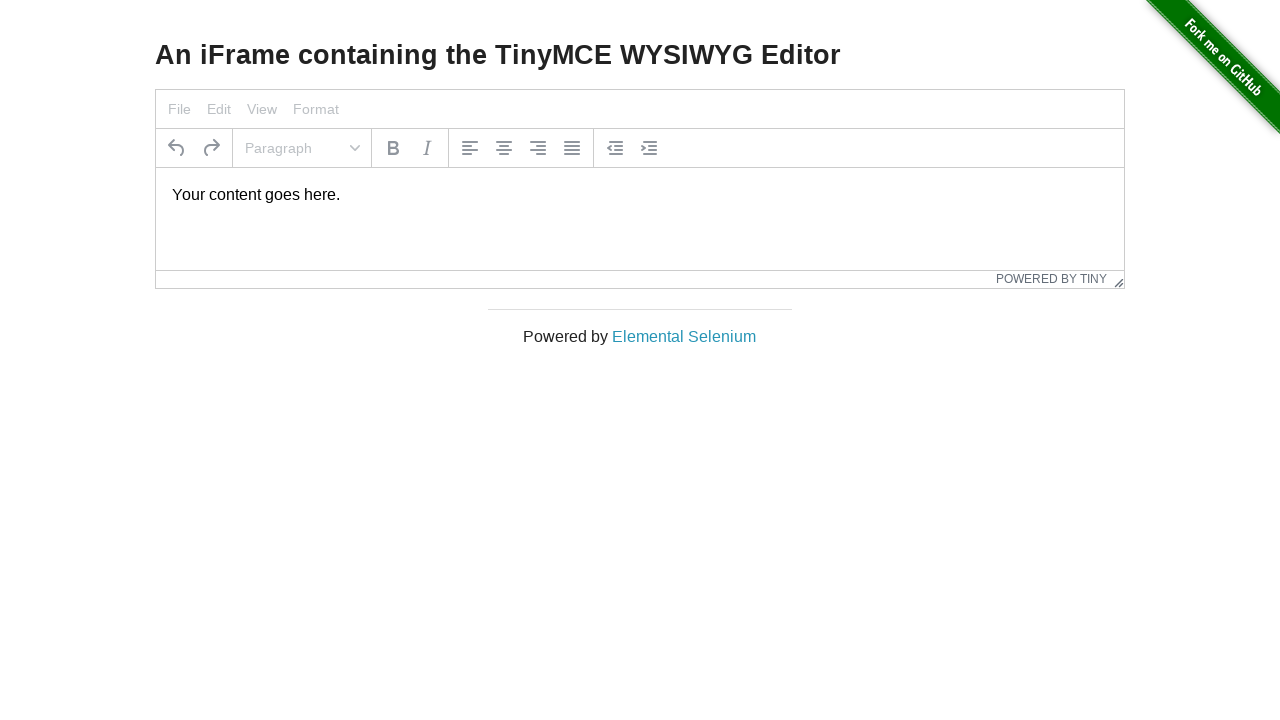